Tests dropdown/select element functionality by selecting options using different methods: by visible text, by index, and by value

Starting URL: https://training-support.net/webelements/selects

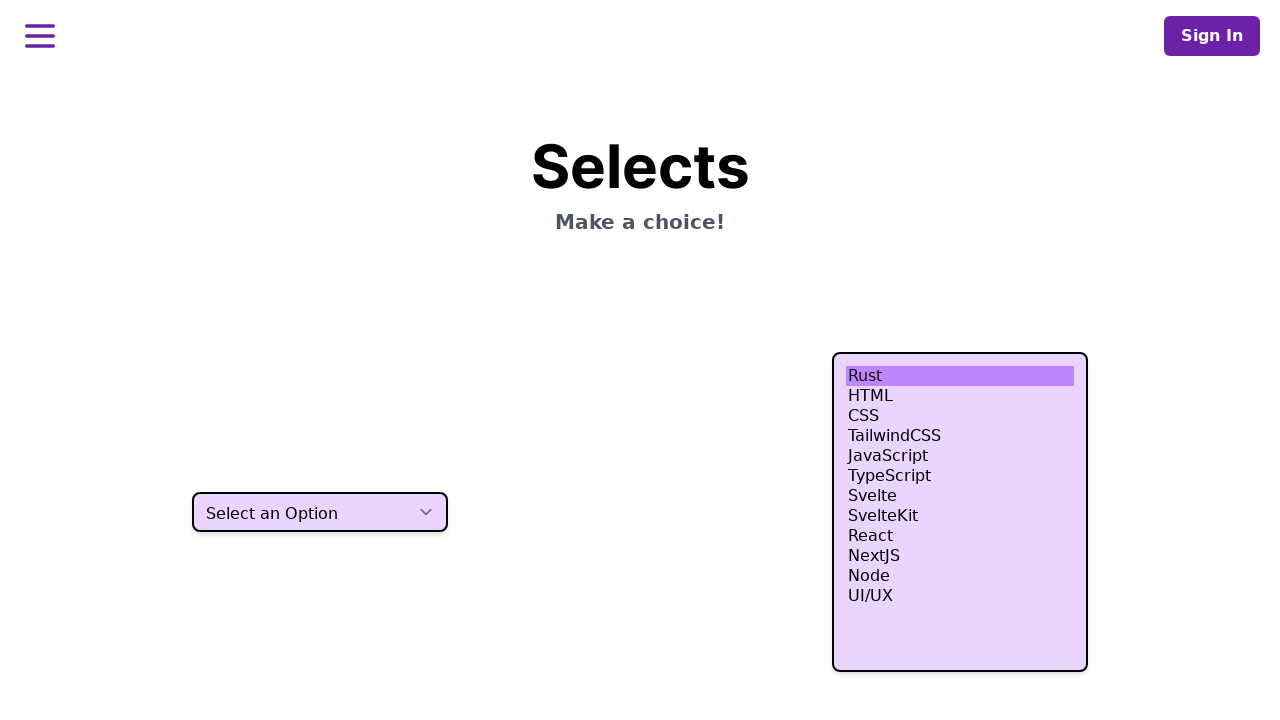

Selected option 'One' by visible text from dropdown on select.h-10
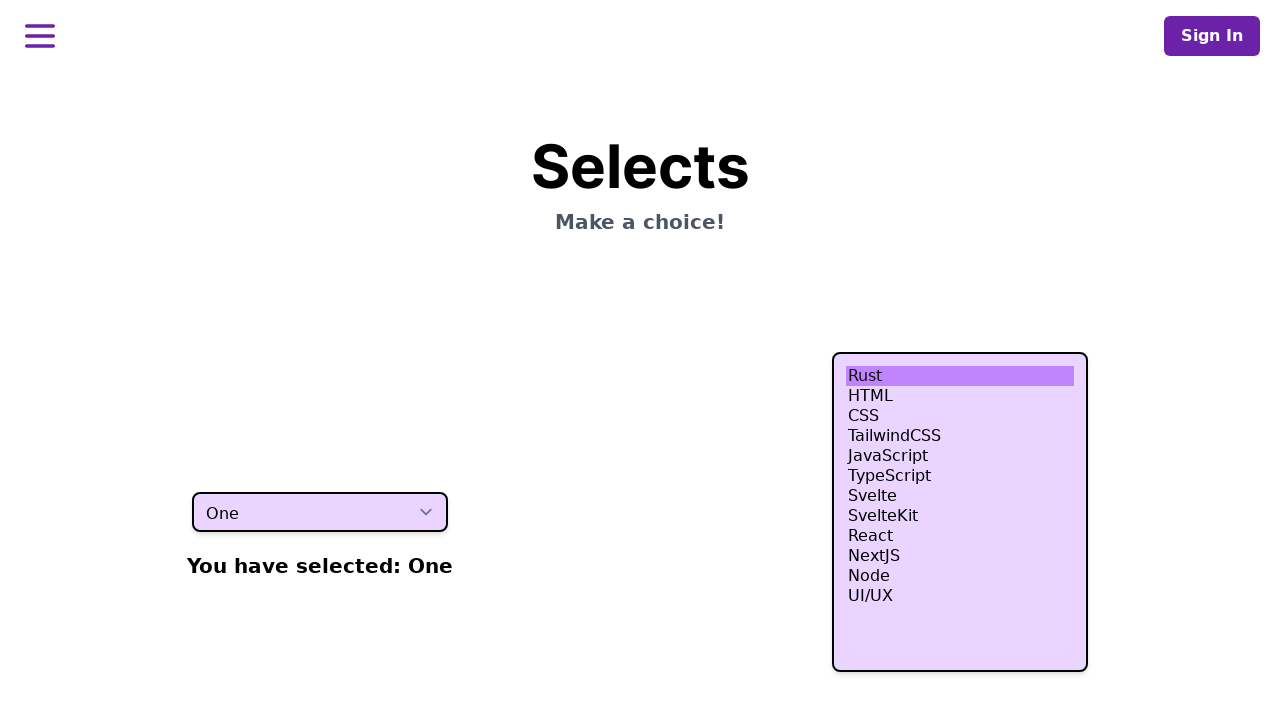

Selected third option (index 2) from dropdown on select.h-10
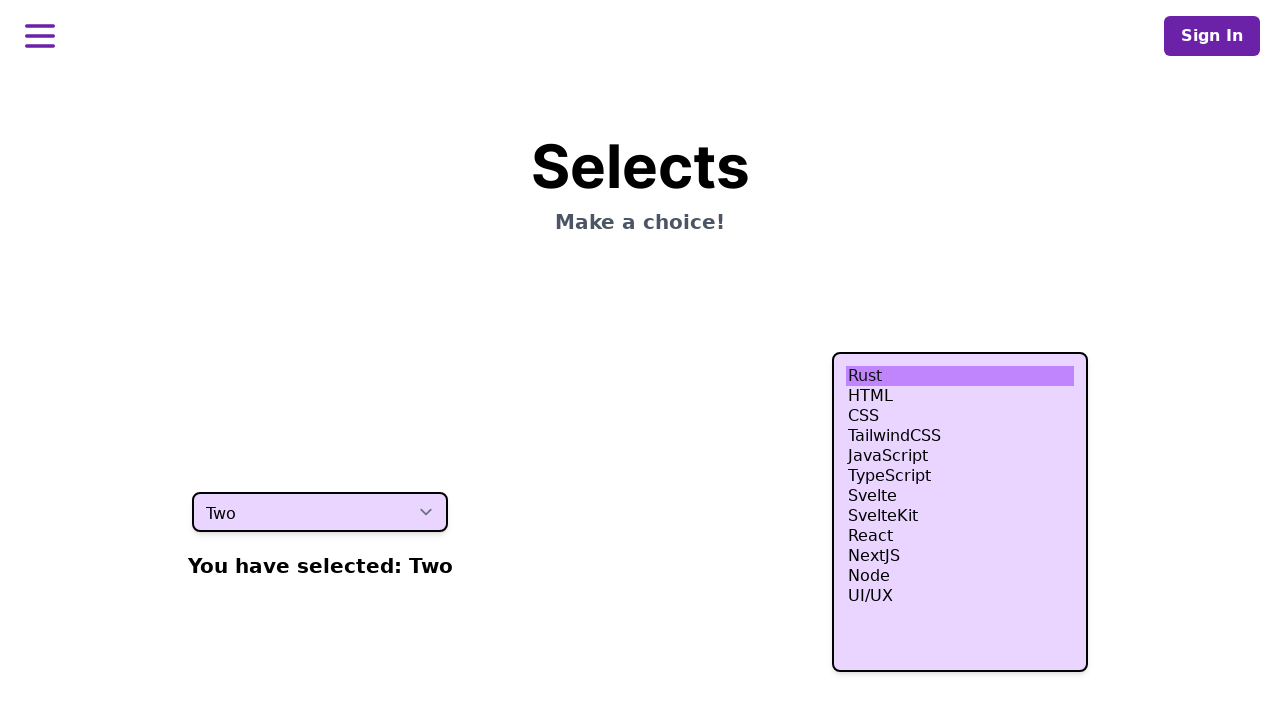

Selected option with value 'three' from dropdown on select.h-10
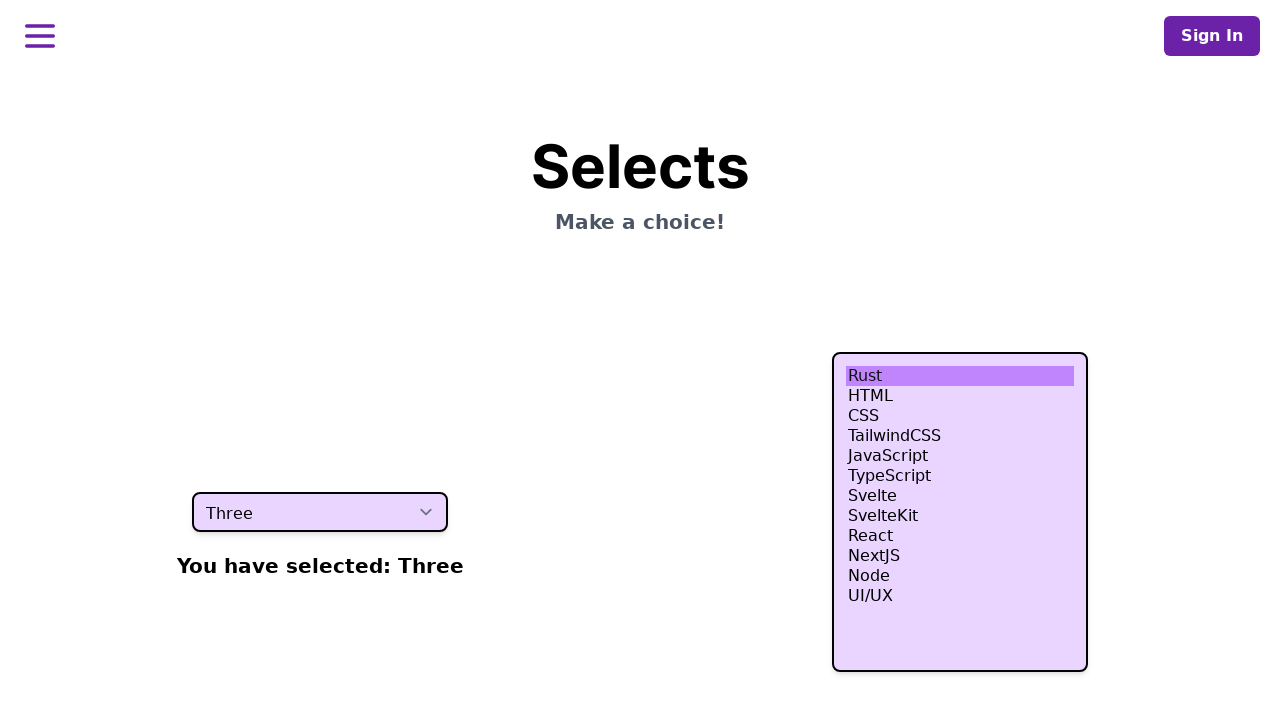

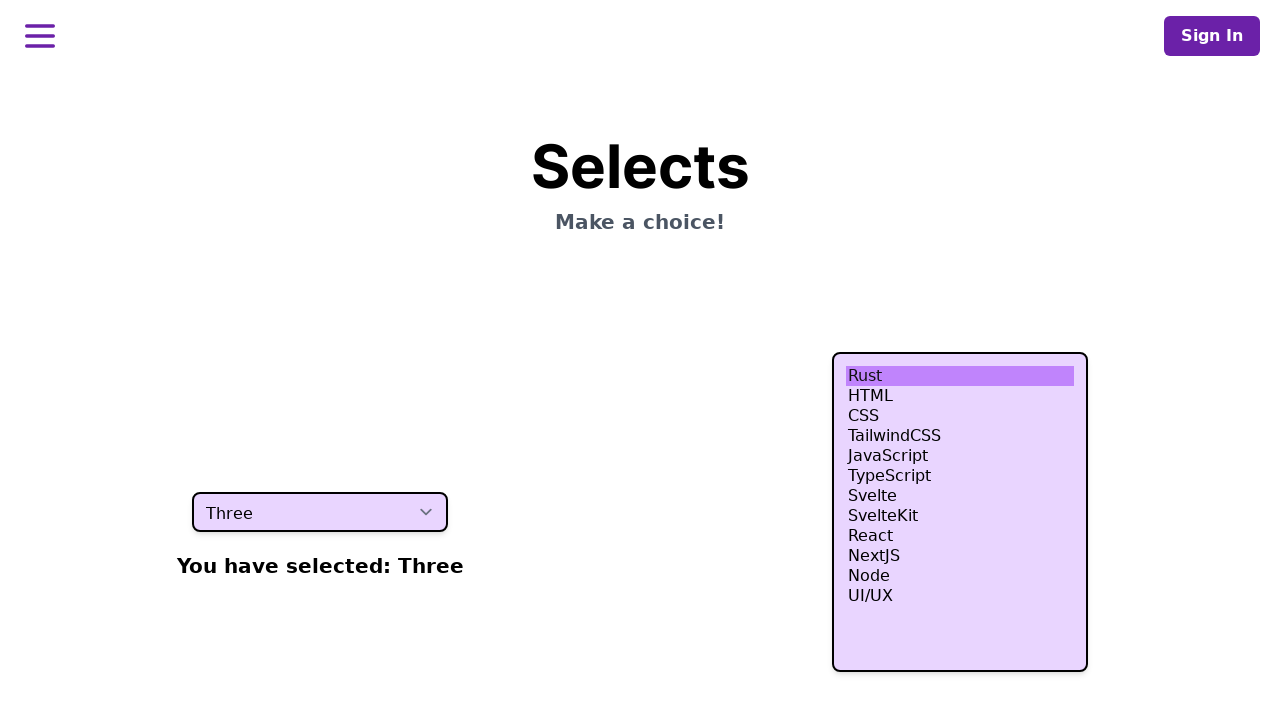